Opens a new window, switches to it, verifies content, and closes it

Starting URL: https://demoqa.com/browser-windows

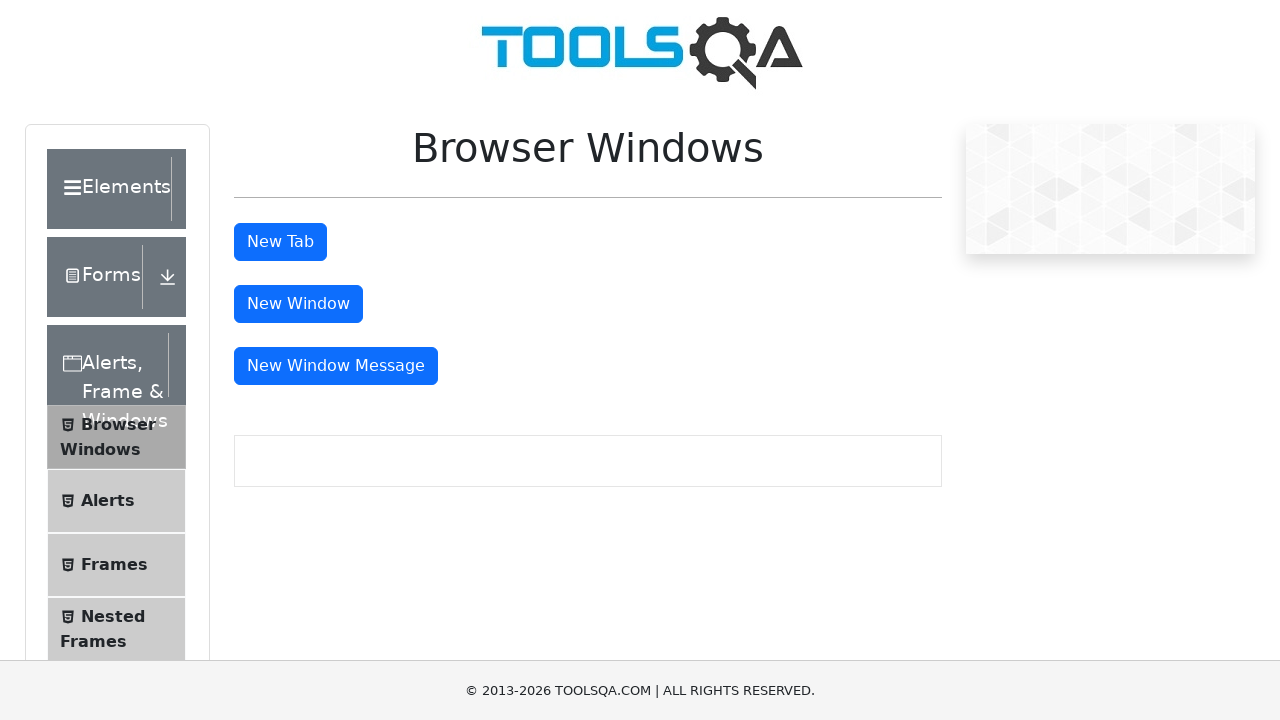

Waited for window button to be visible
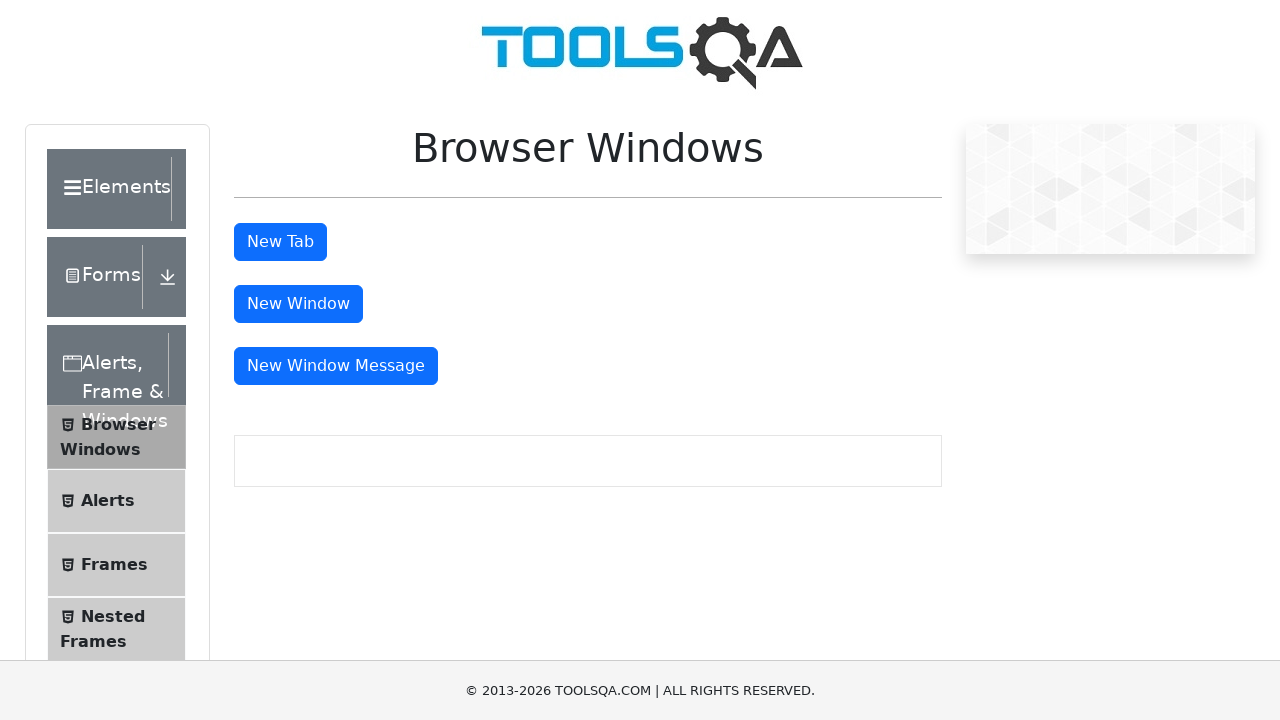

Clicked window button to open new window at (298, 304) on #windowButton
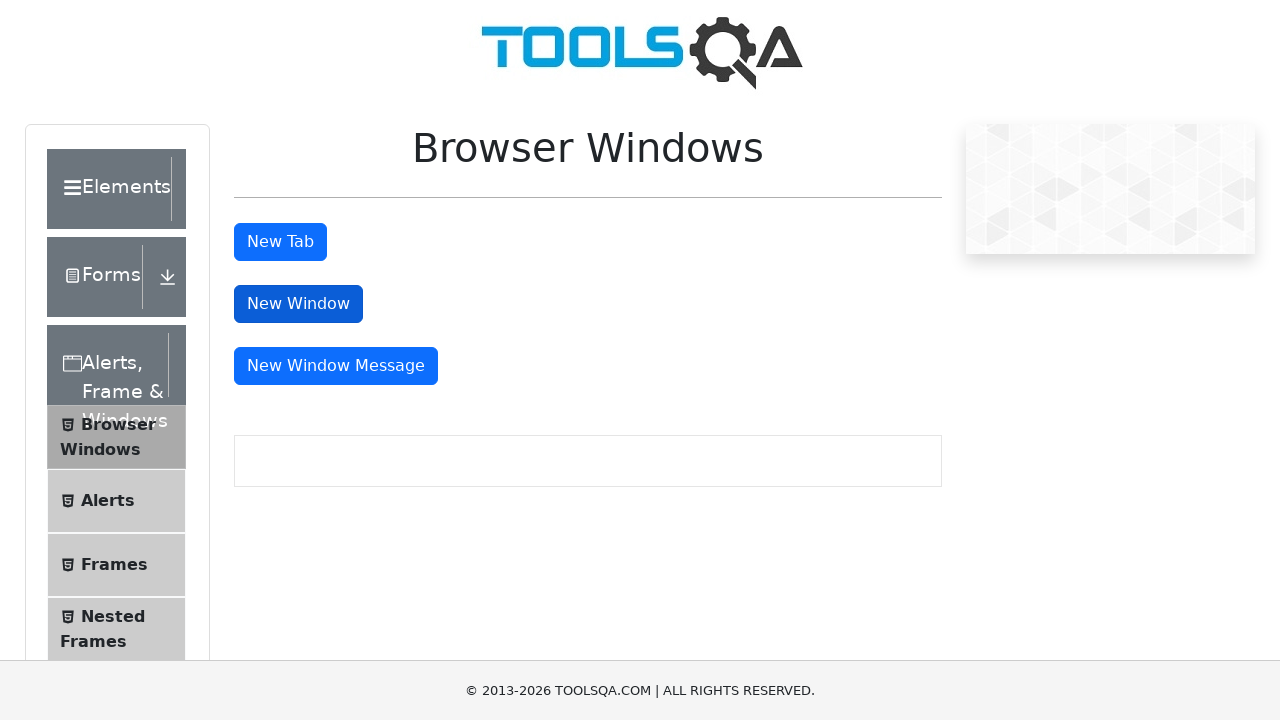

New window opened and captured
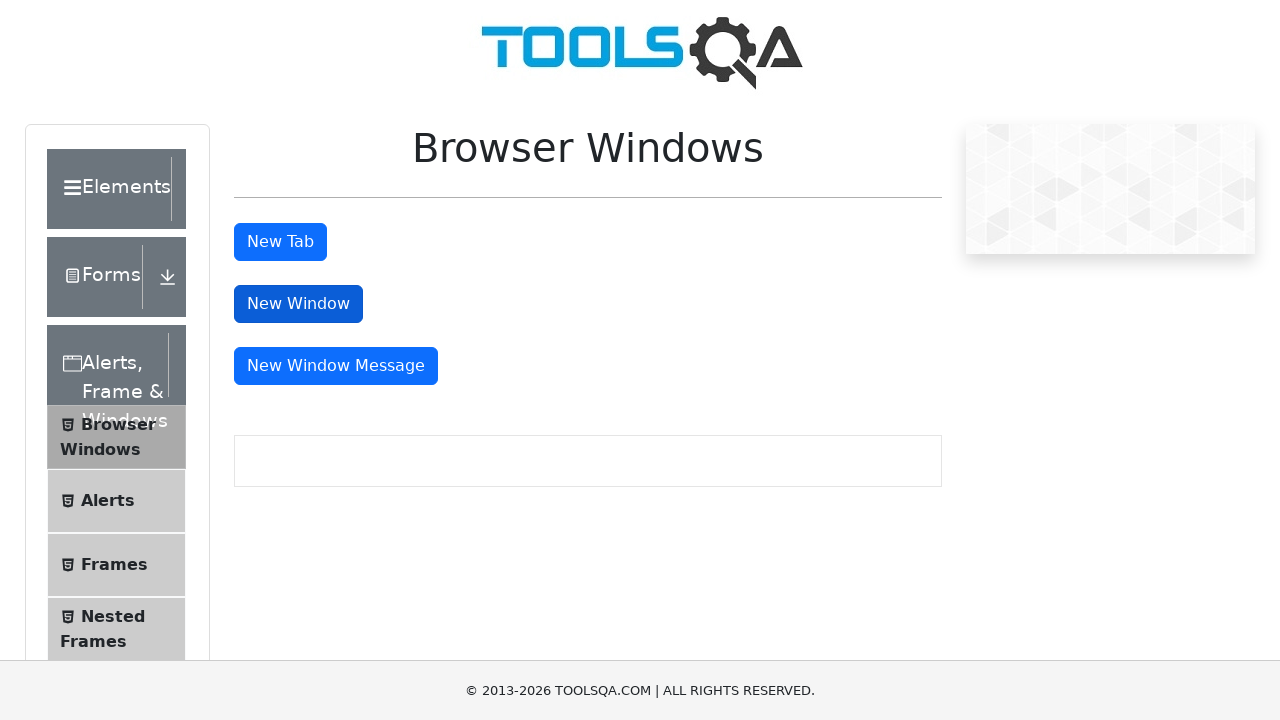

New window page loaded
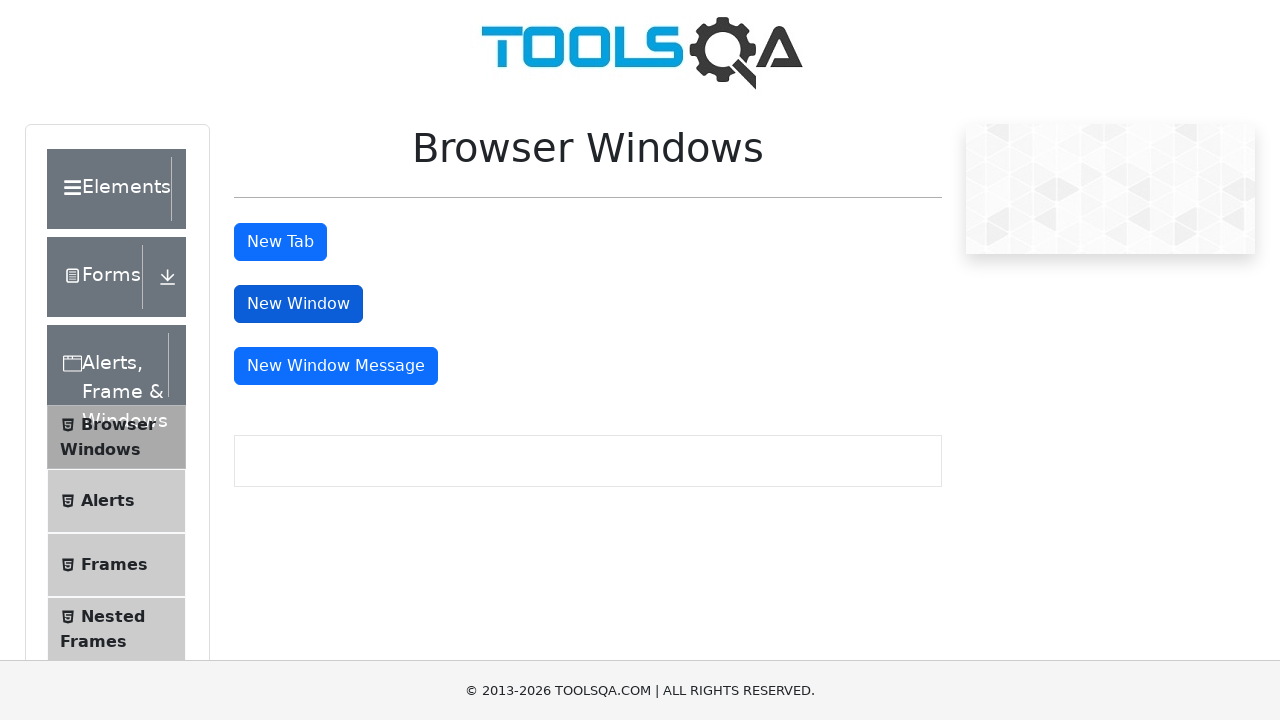

Retrieved heading text: 'This is a sample page'
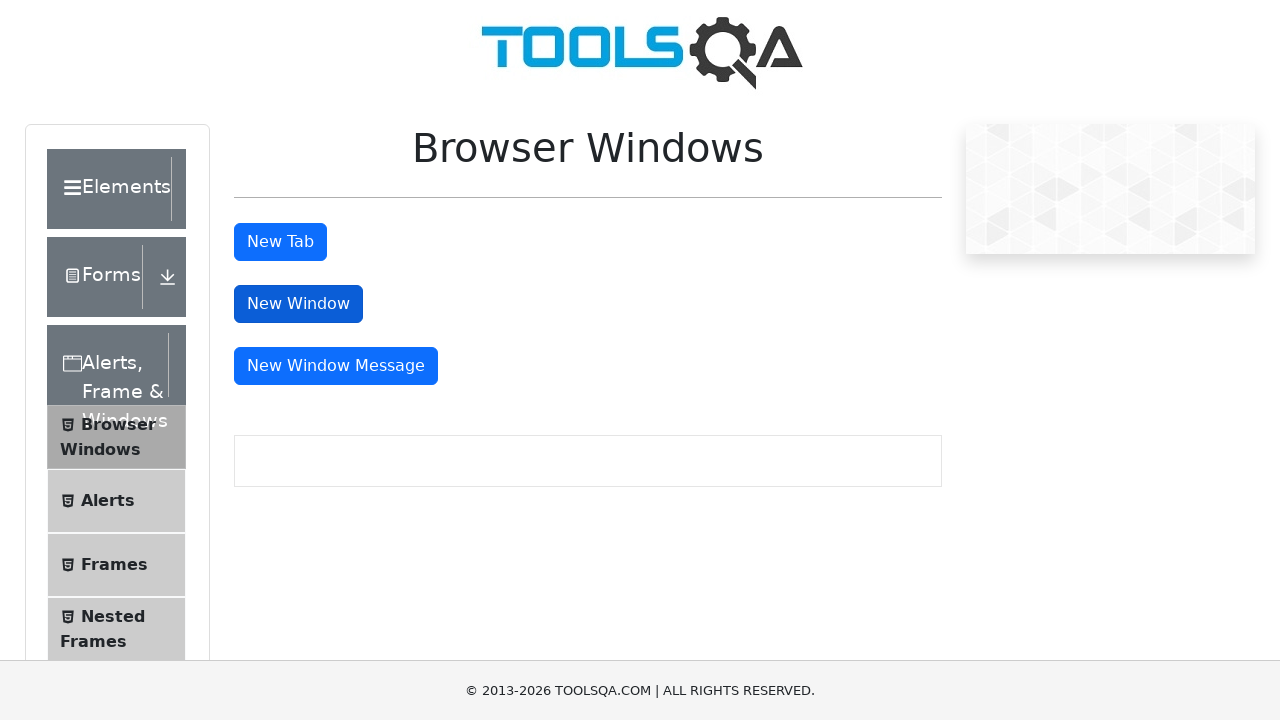

Verified heading contains 'This is a sample page'
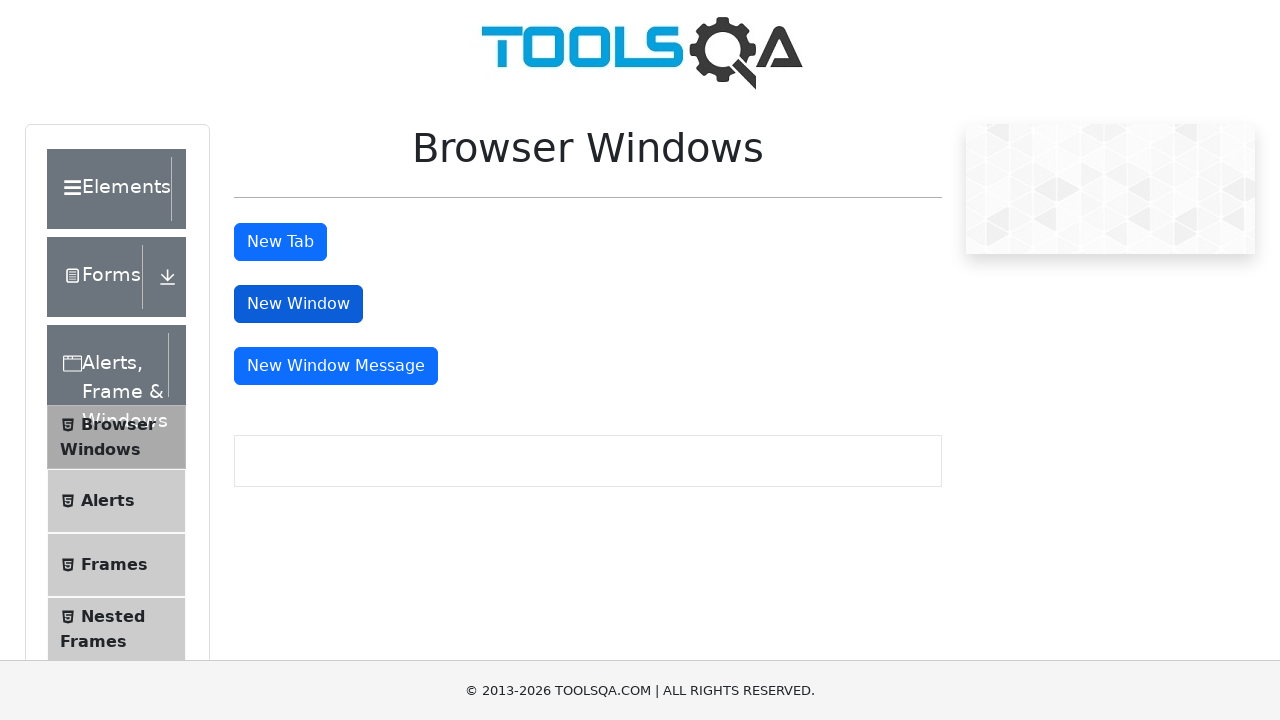

Closed the new window
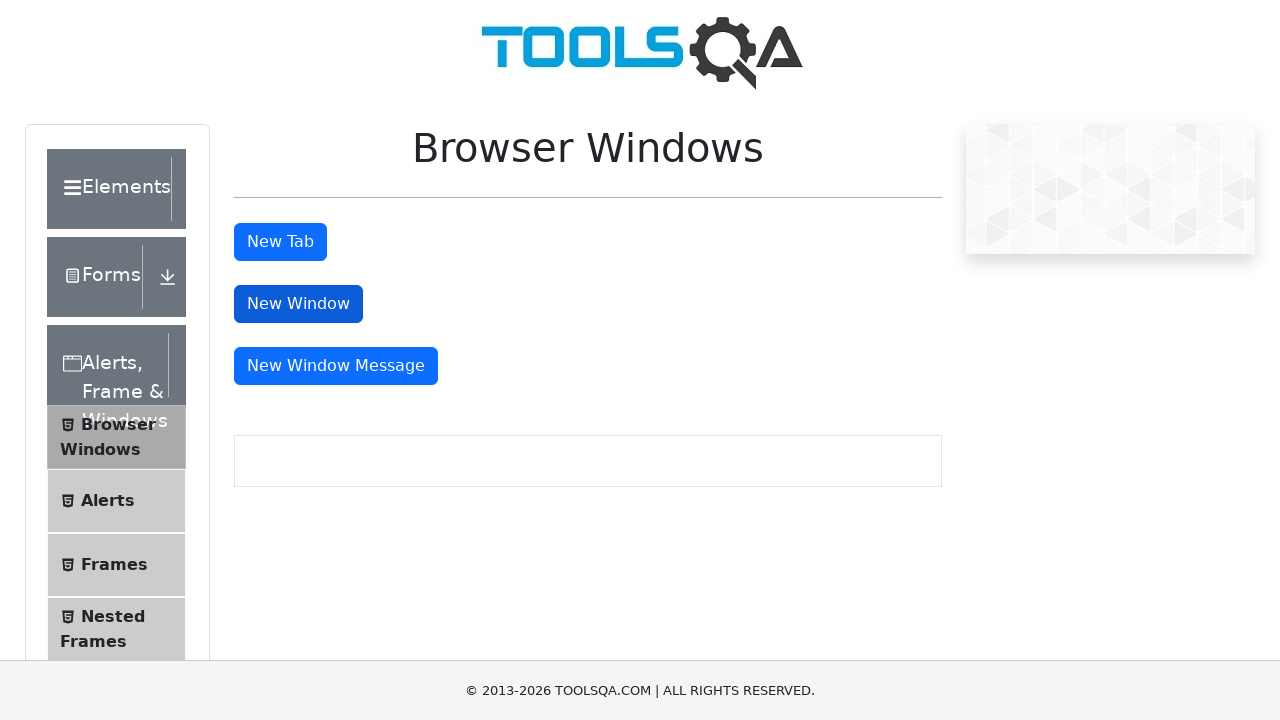

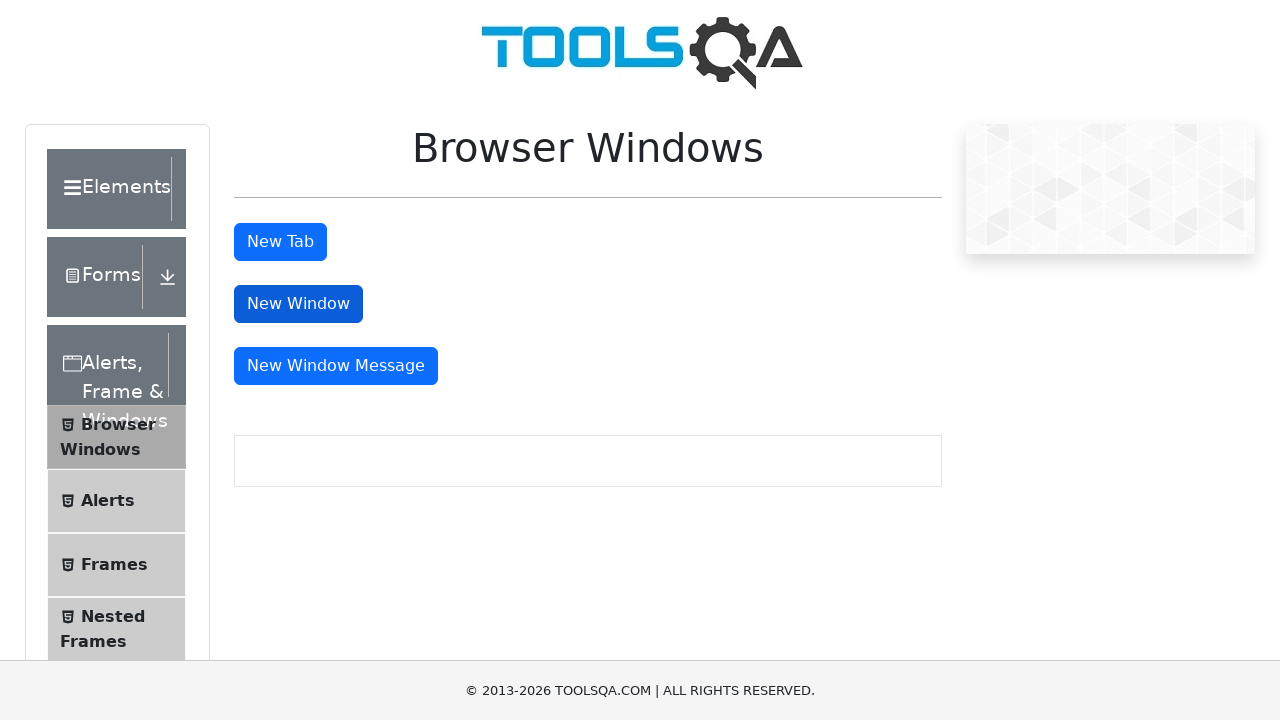